Tests input field functionality by entering a number, clearing the field, and entering a different number

Starting URL: http://the-internet.herokuapp.com/inputs

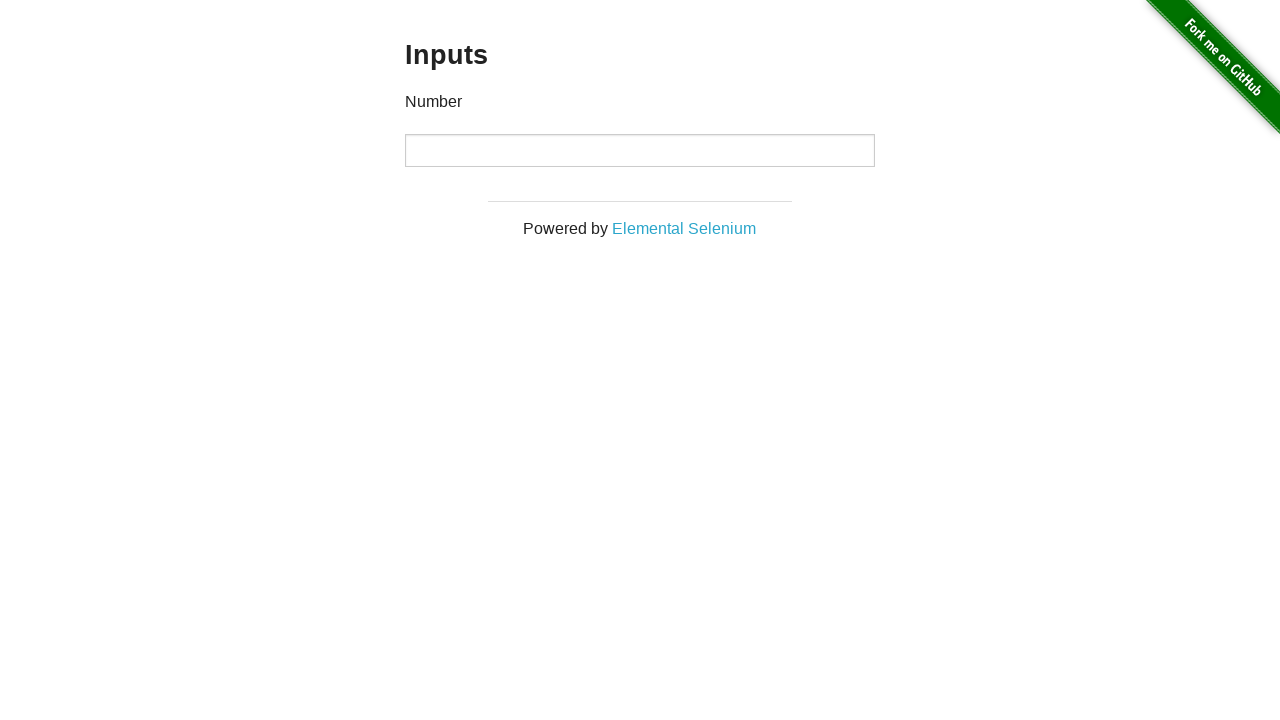

Entered 1000 in the input field on input
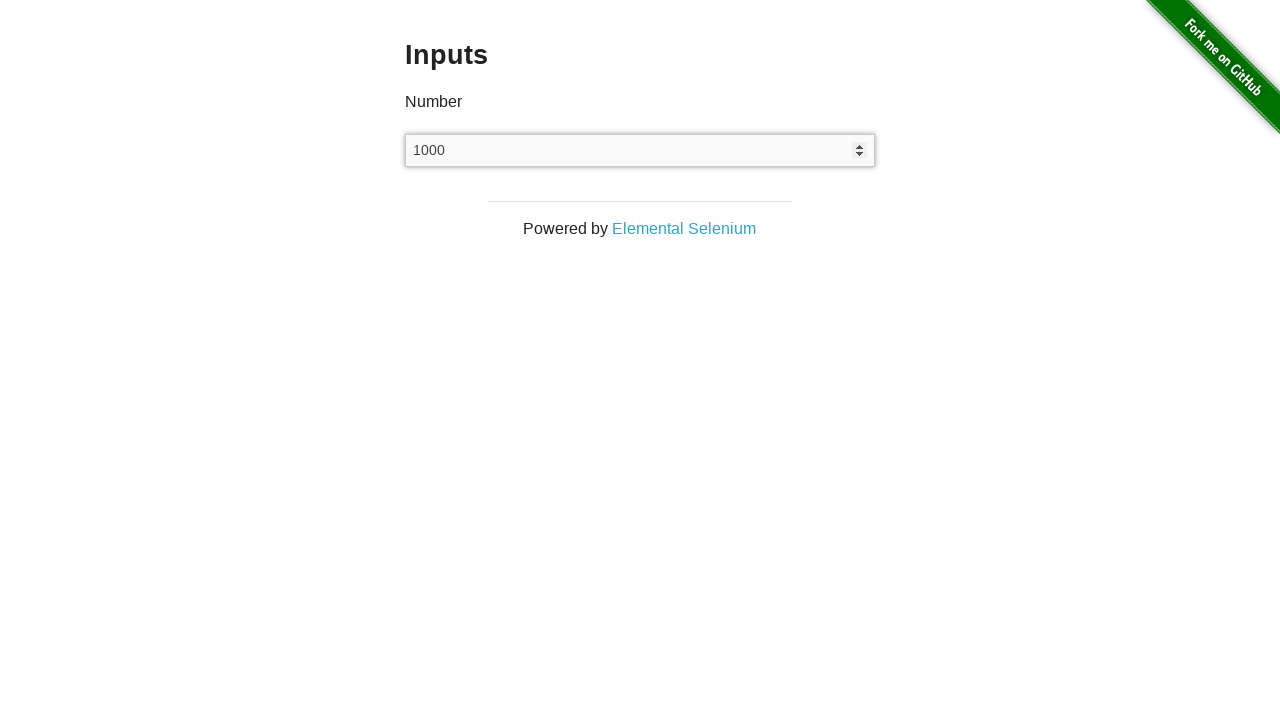

Cleared the input field on input
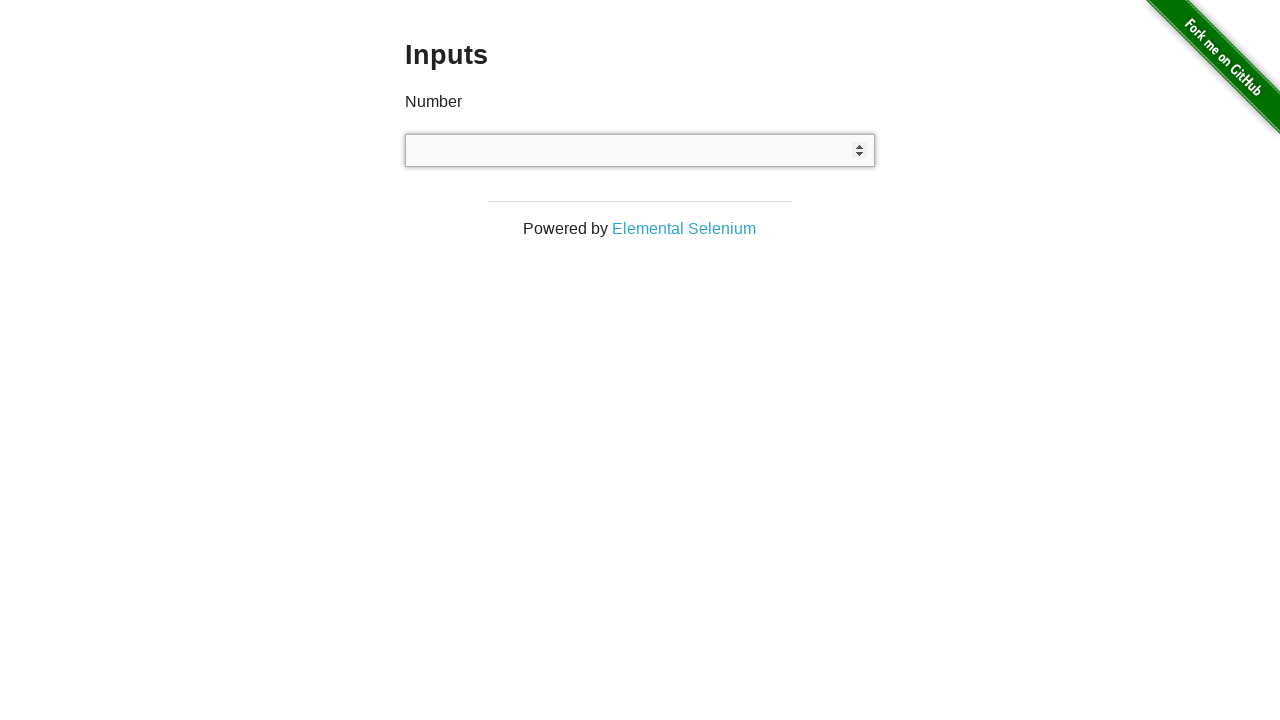

Entered 999 in the input field on input
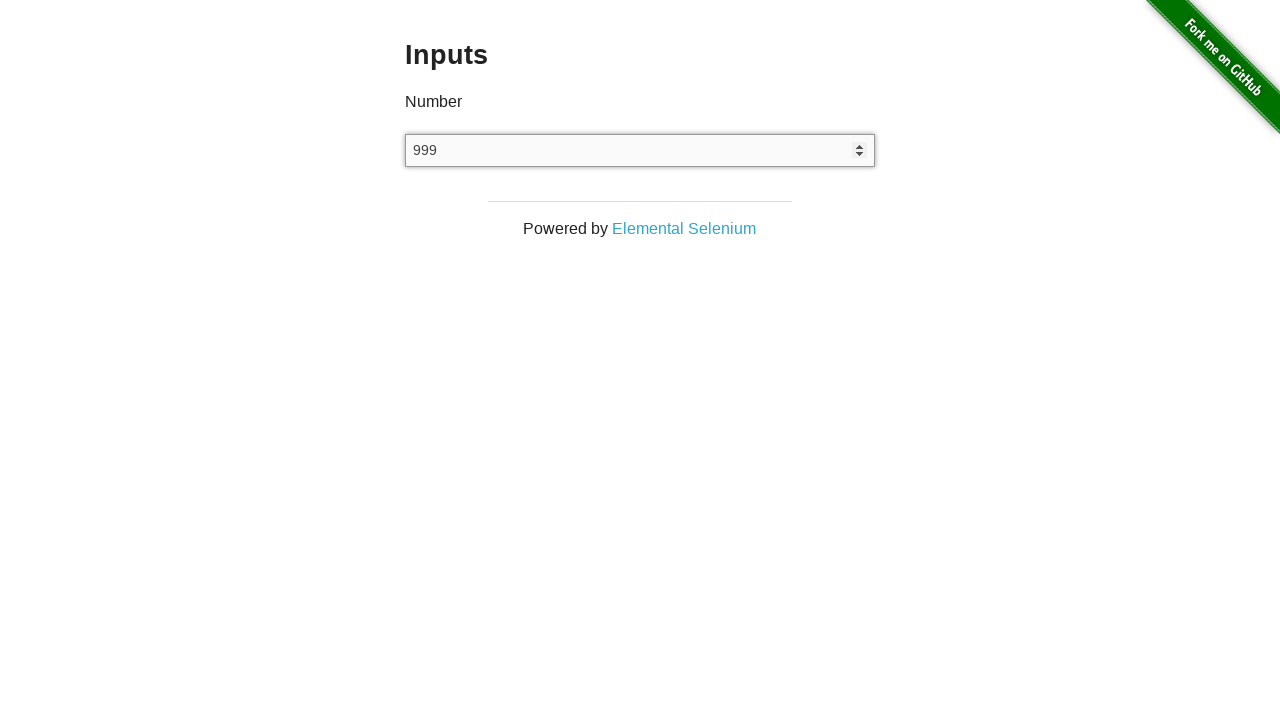

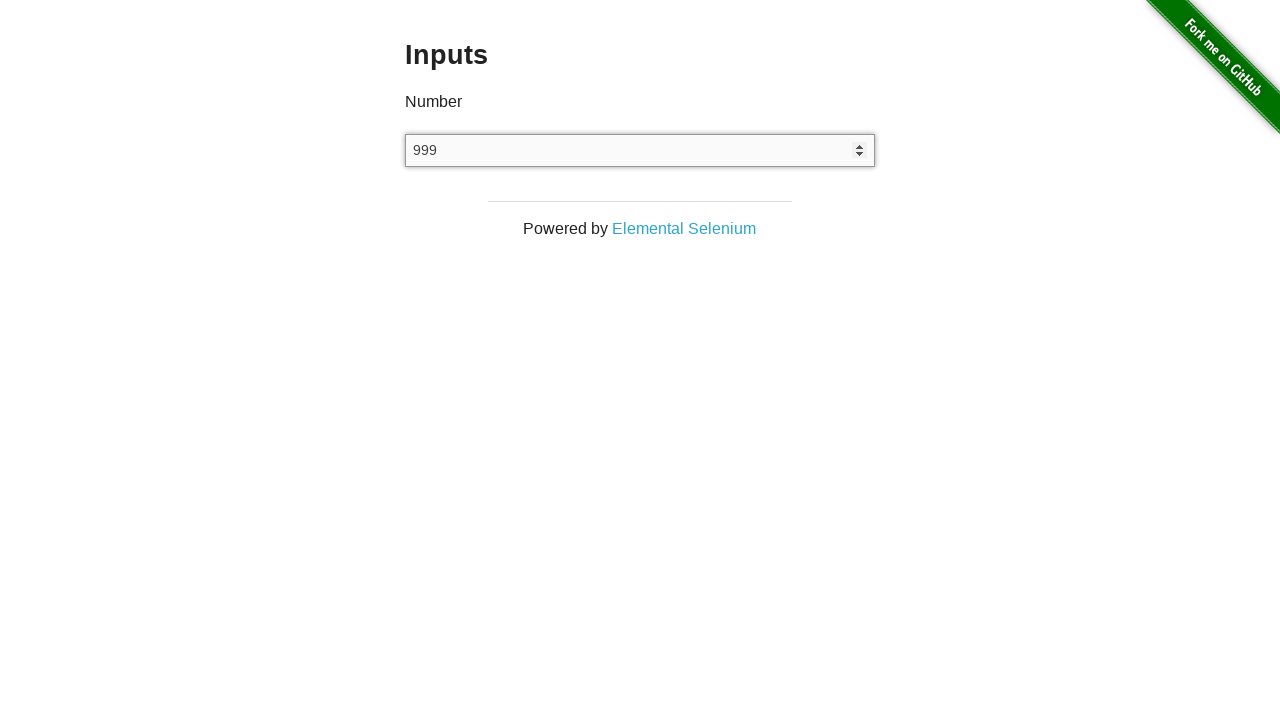